Tests a registration form by filling in first name, last name, and email fields, then submitting the form and verifying the success message is displayed.

Starting URL: http://suninjuly.github.io/registration1.html

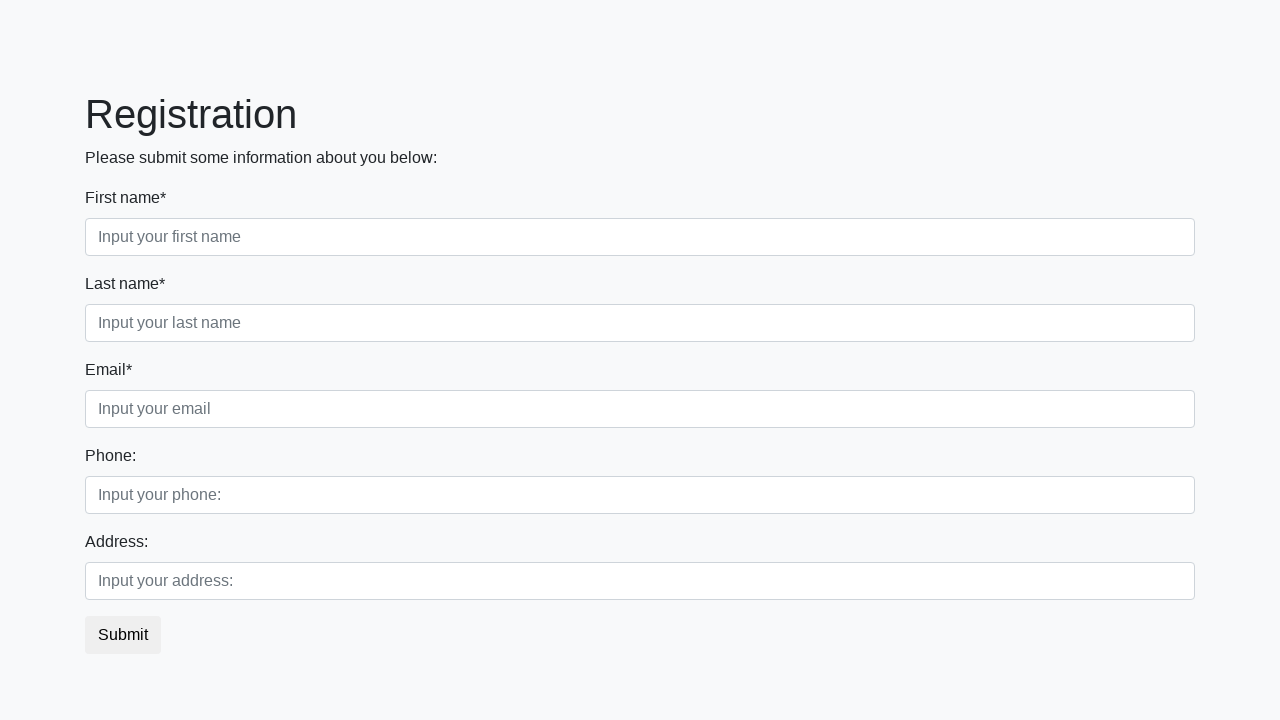

Filled first name field with 'John' on input[placeholder="Input your first name"]
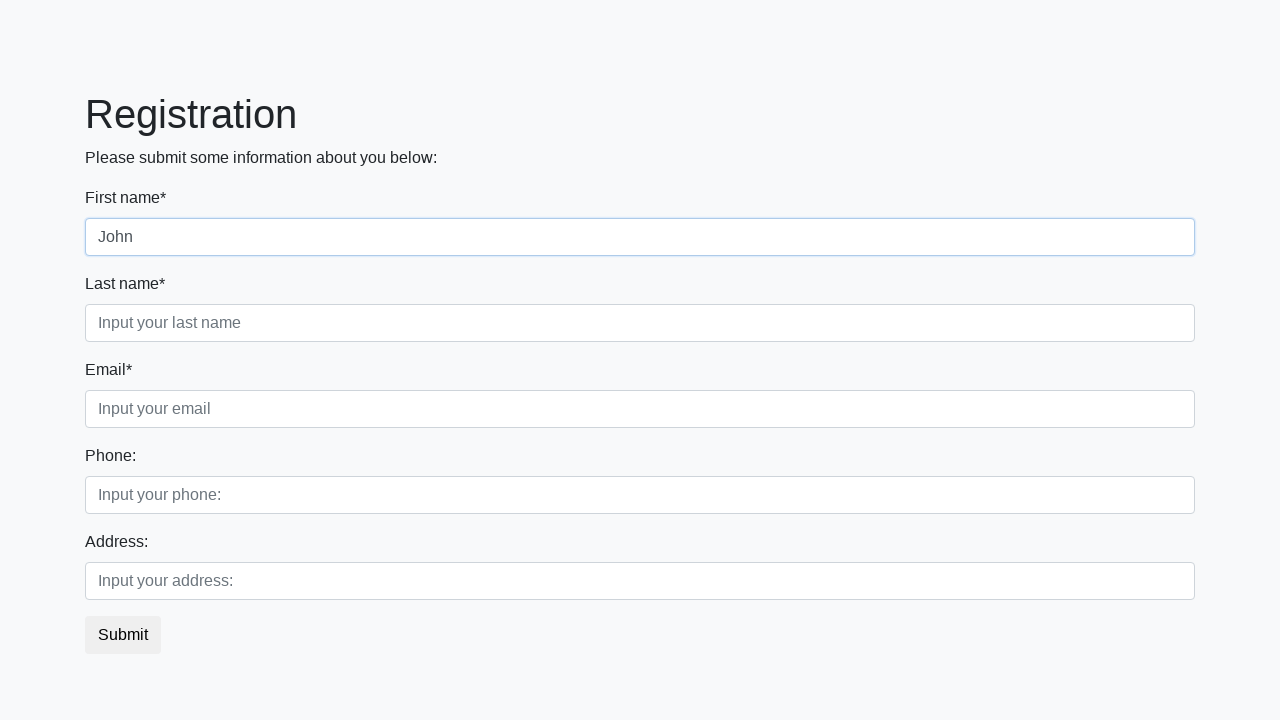

Filled last name field with 'Jackson' on input[placeholder="Input your last name"]
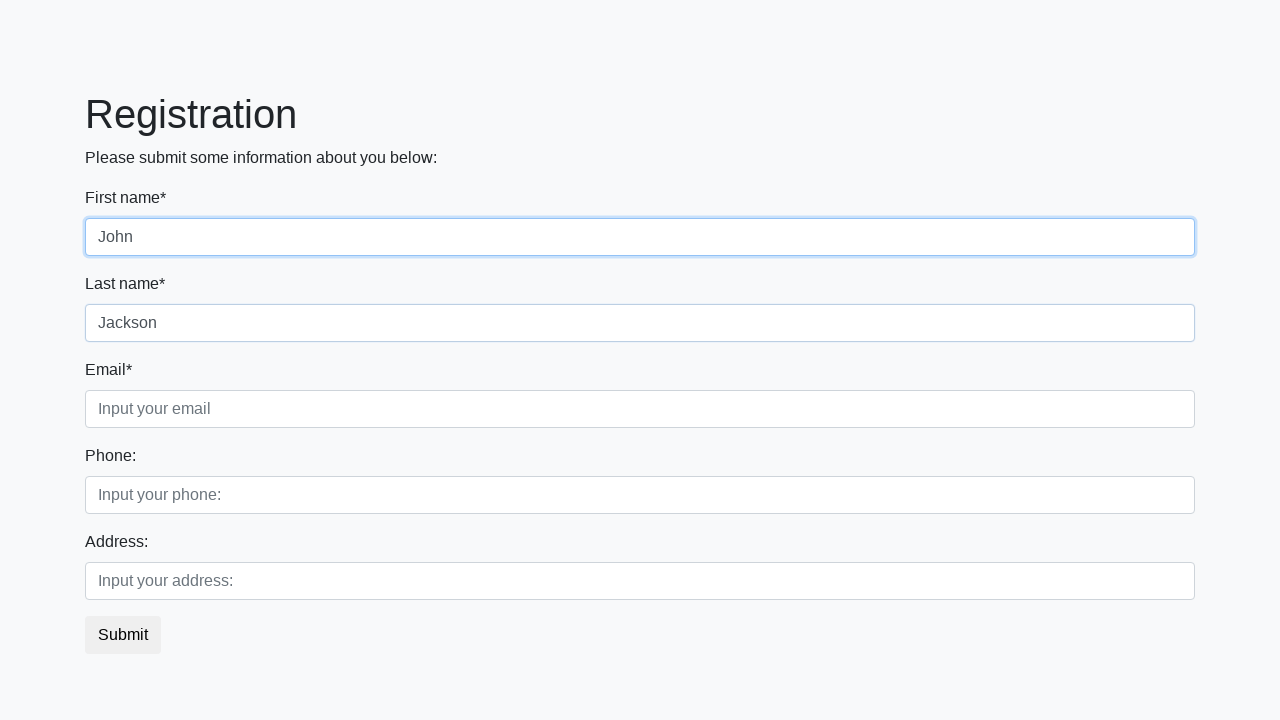

Filled email field with 'JohnJackson@mail.ru' on input[placeholder="Input your email"]
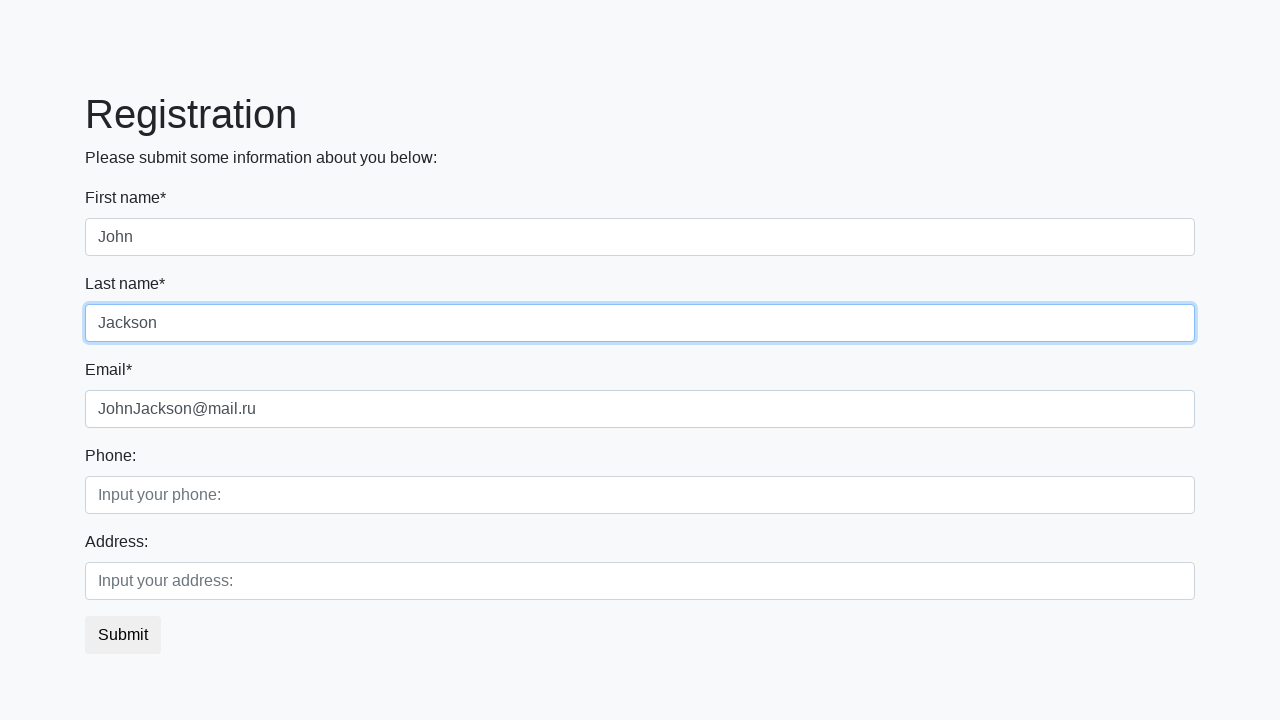

Clicked the submit button at (123, 635) on button.btn
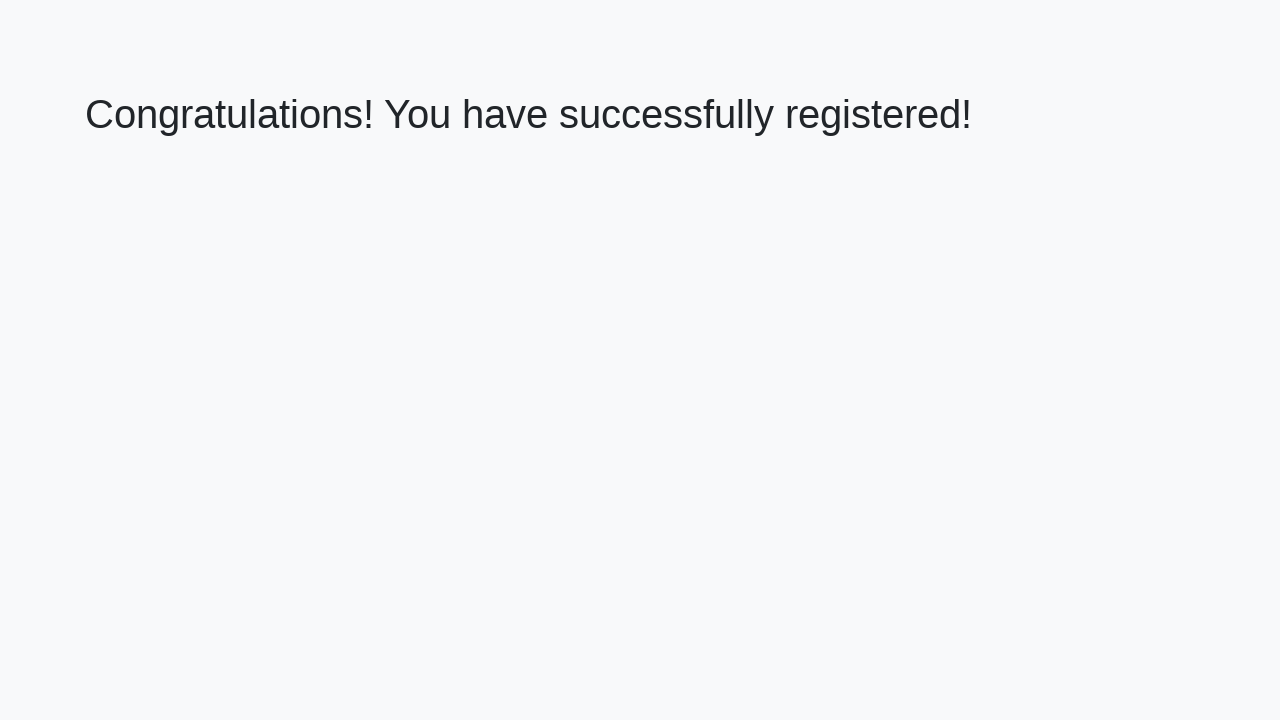

Success message h1 element loaded
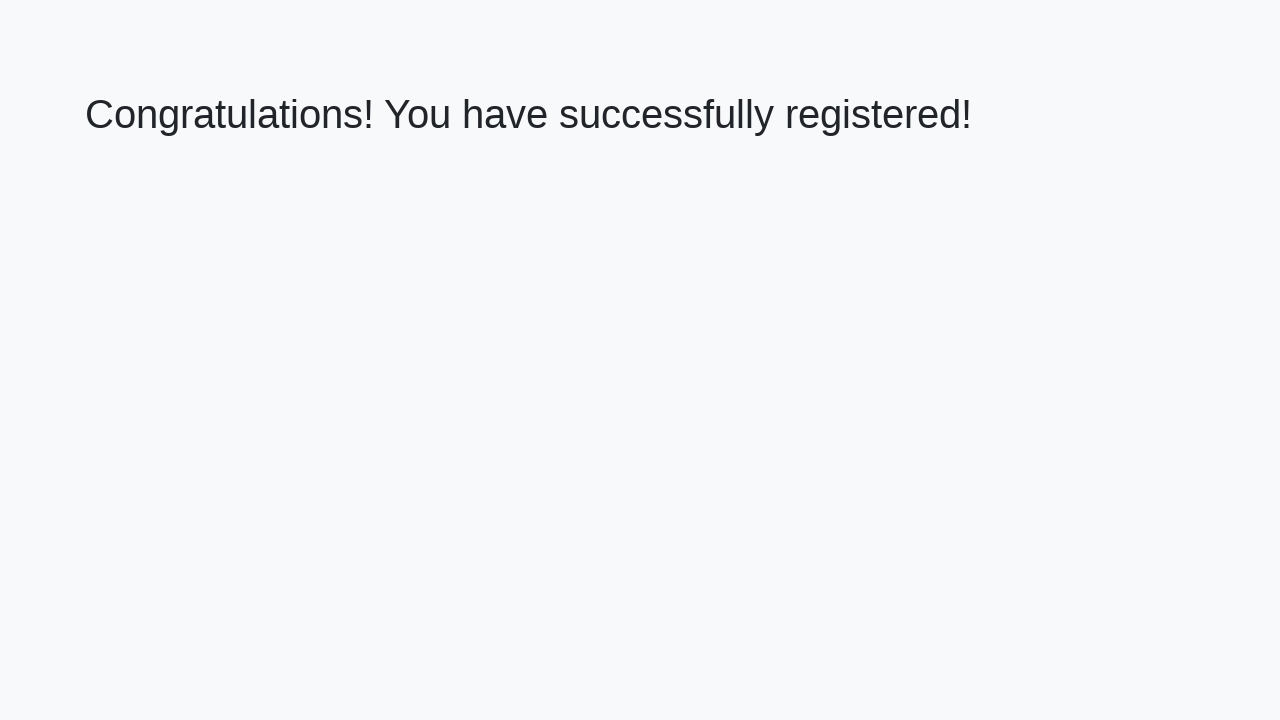

Retrieved success message text
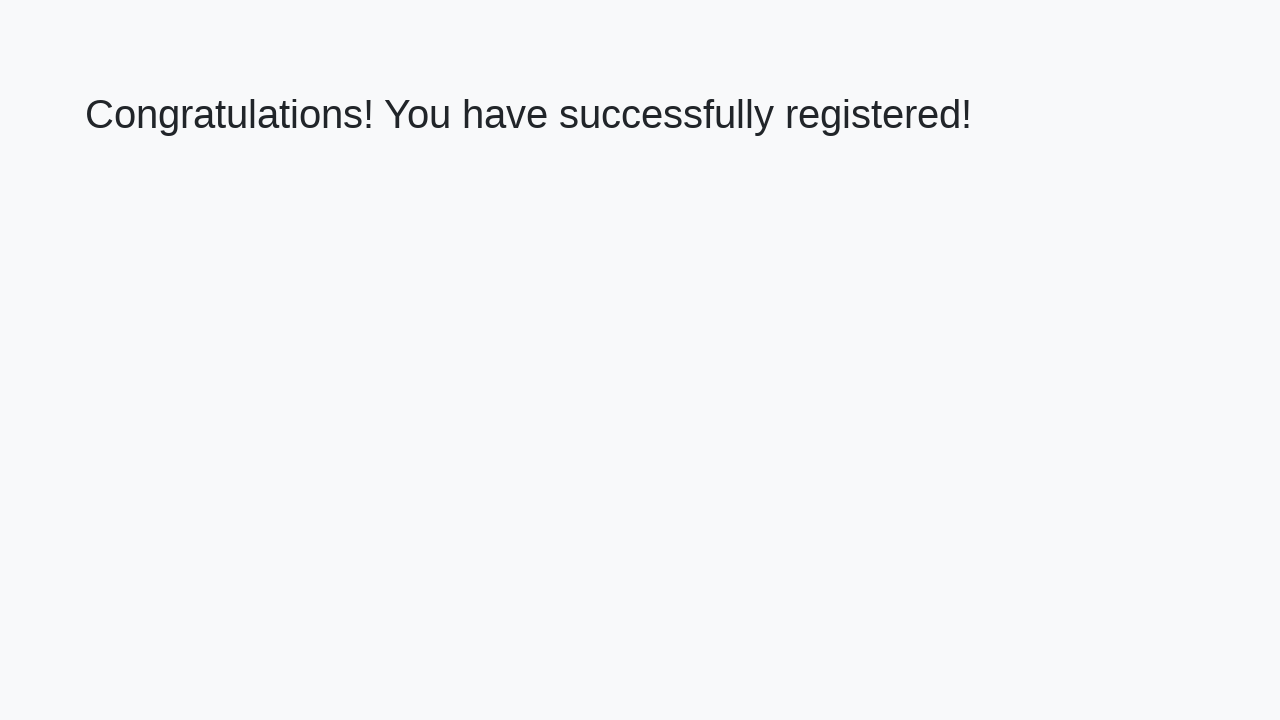

Verified success message: 'Congratulations! You have successfully registered!'
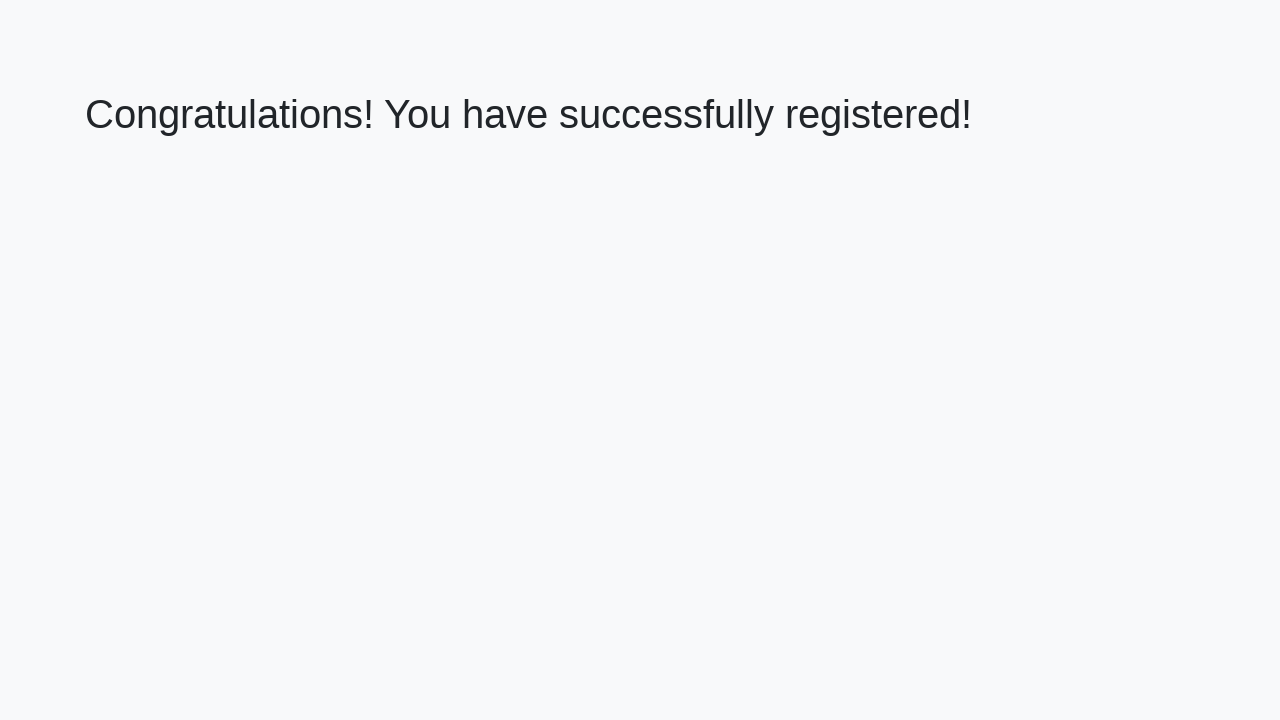

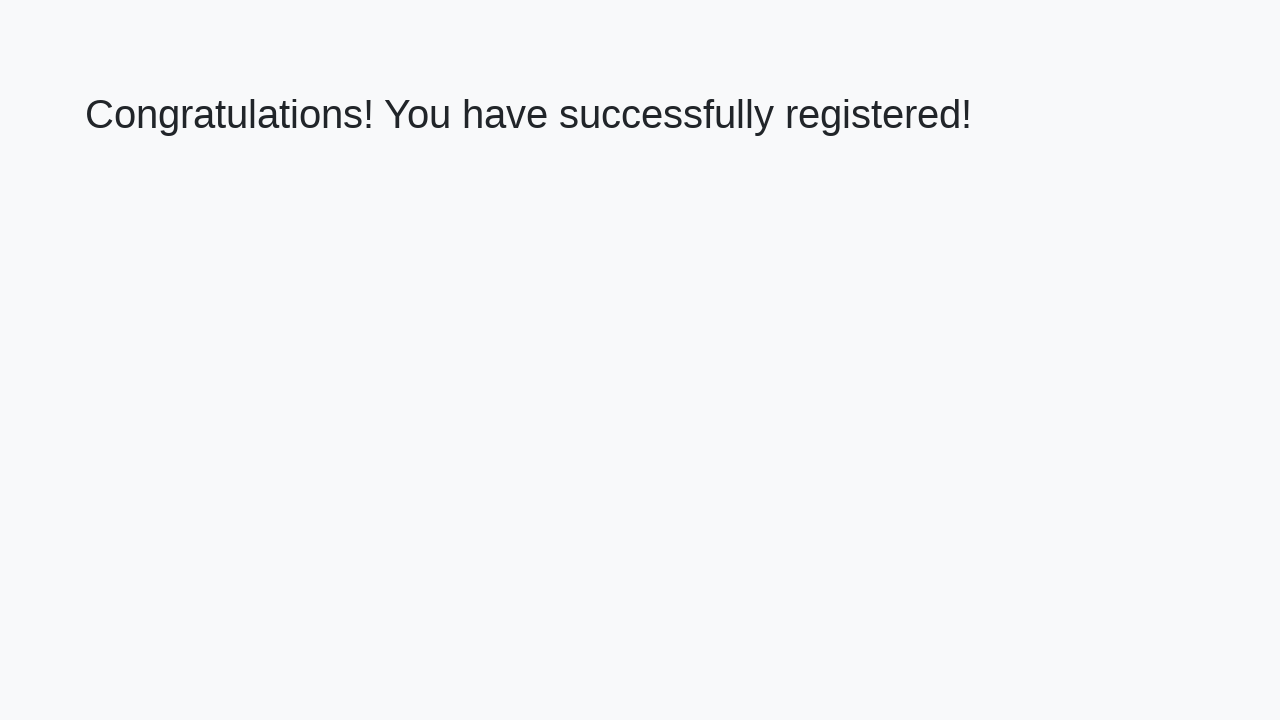